Tests a React app by entering text into a search box and clicking a button to submit

Starting URL: https://sridharbandi.github.io/reactapp/

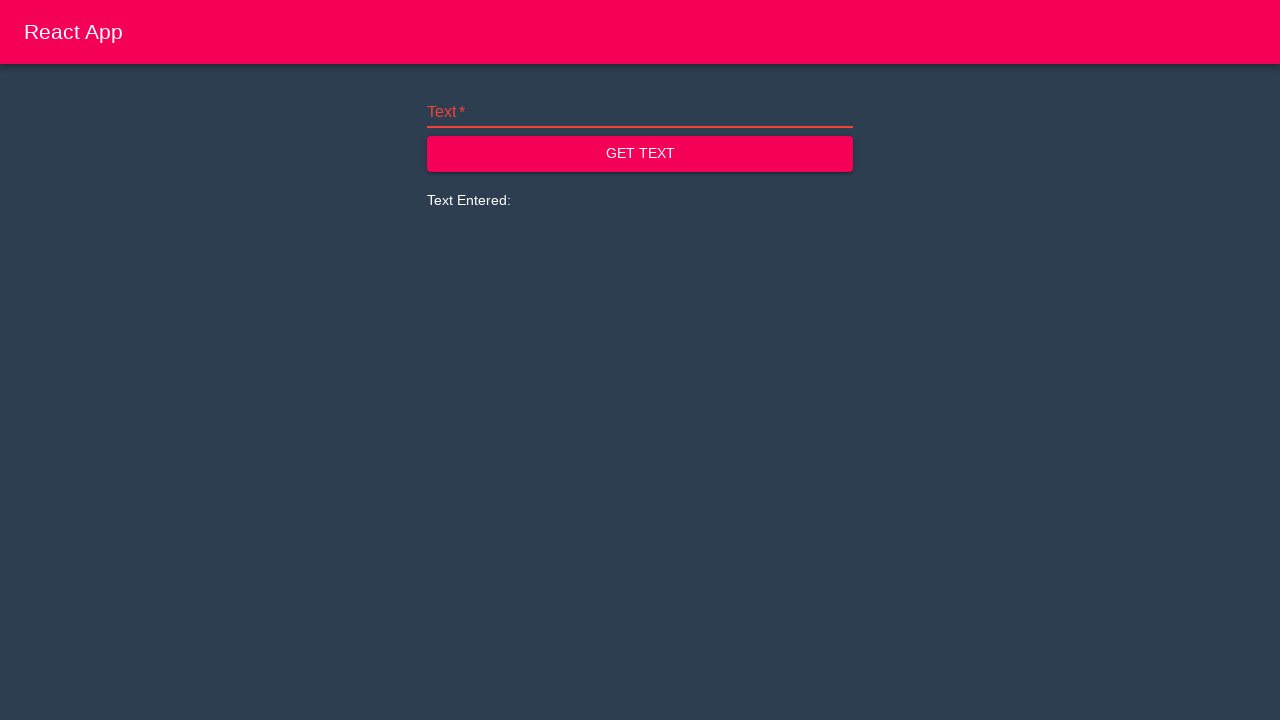

Filled search box with 'Selenium' on #idtext
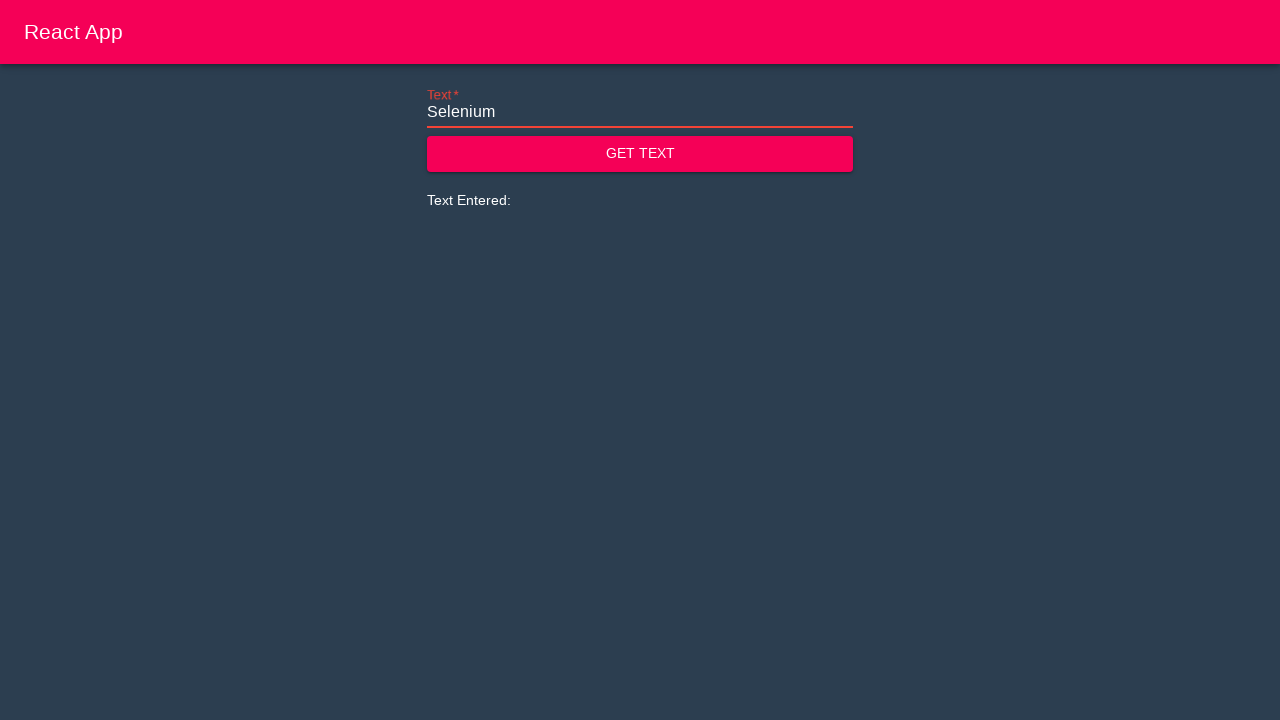

Clicked submit button to search at (640, 154) on #idbutton
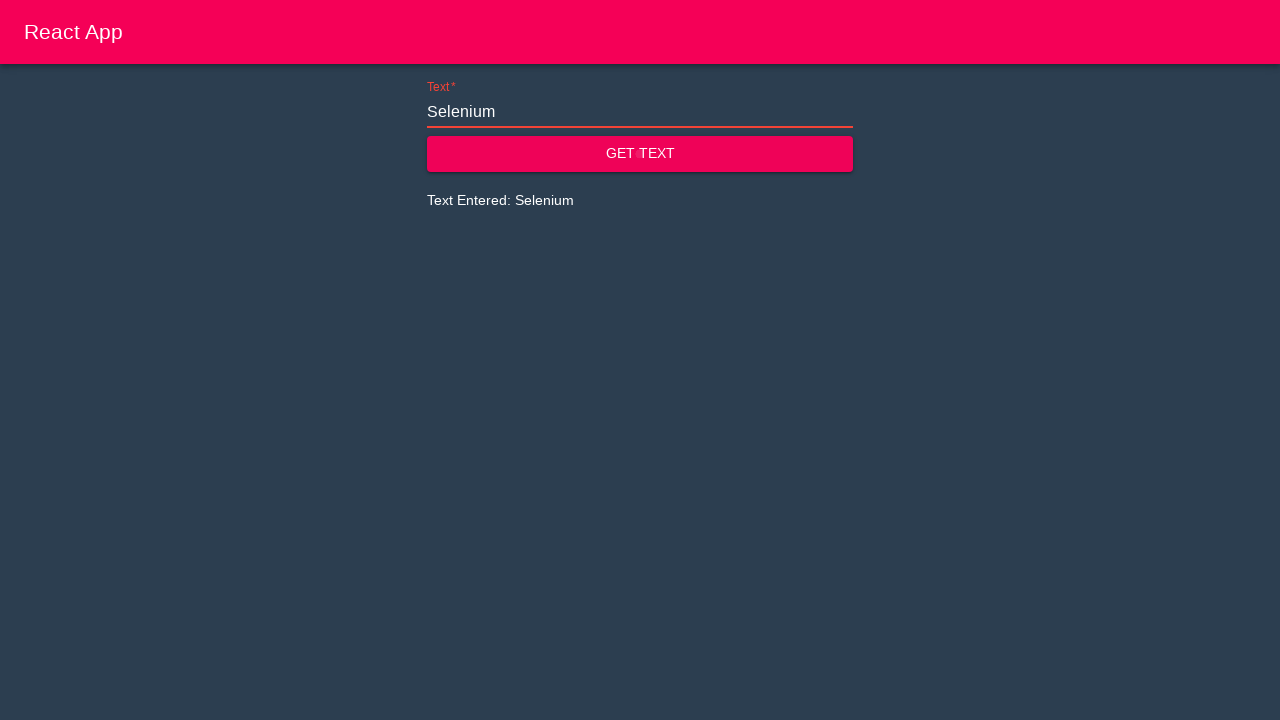

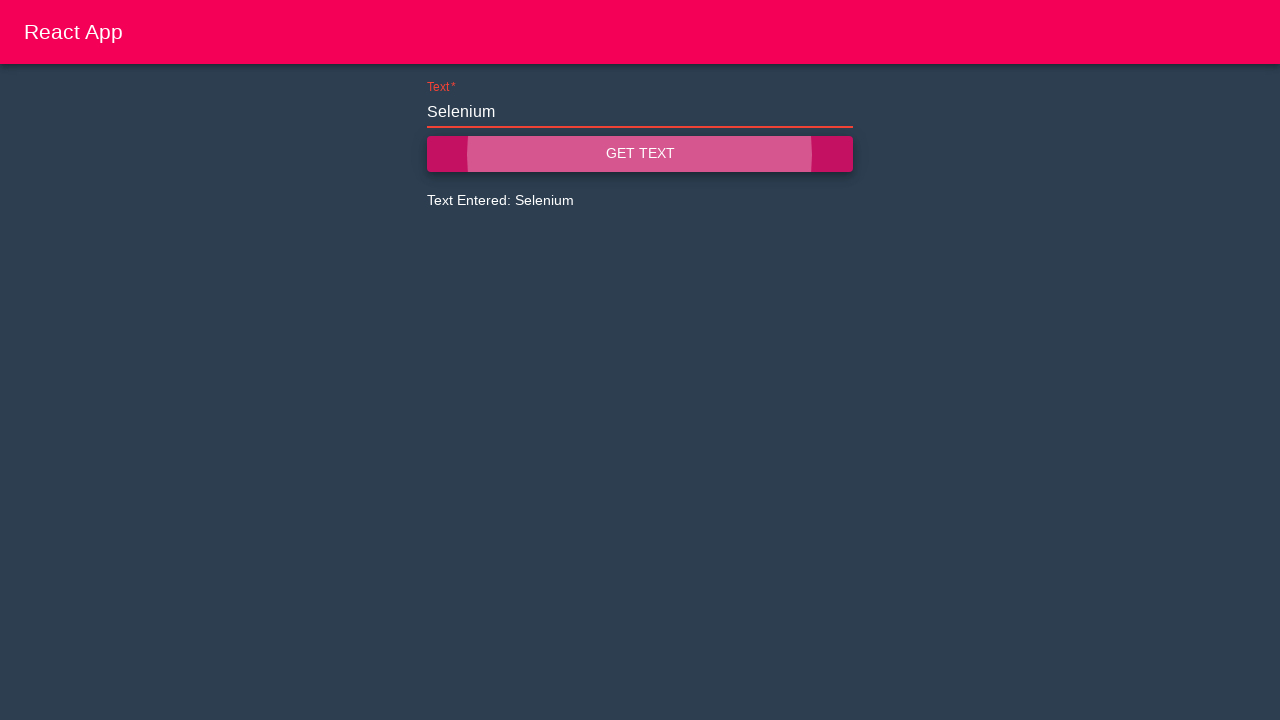